Tests data table sorting with attributes by clicking the dues column header and verifying ascending order

Starting URL: http://the-internet.herokuapp.com/tables

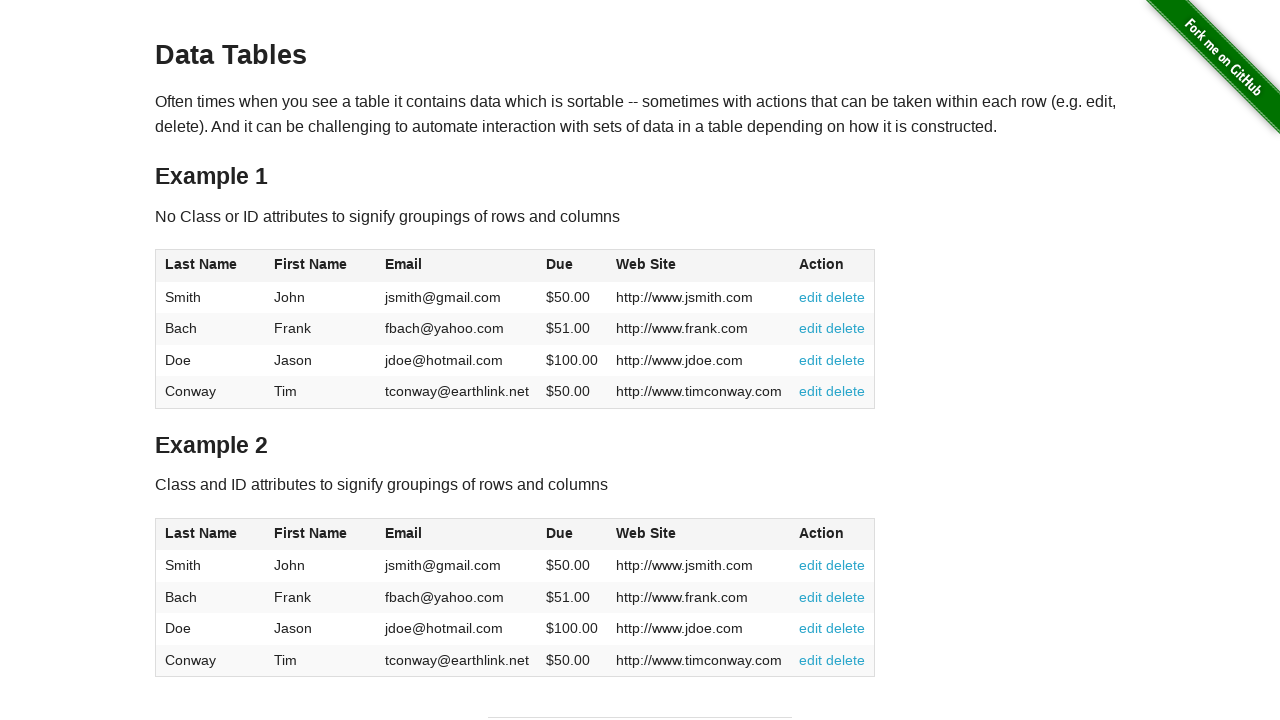

Clicked dues column header to sort table in ascending order at (560, 533) on #table2 thead .dues
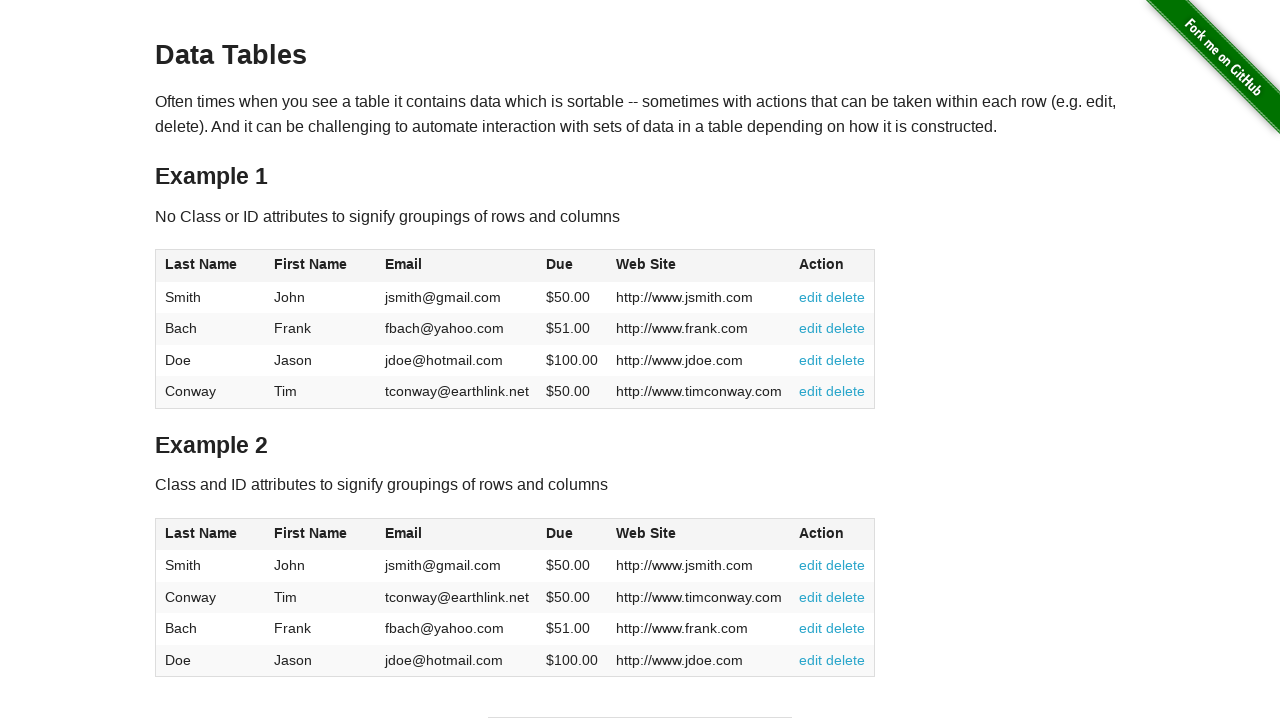

Table dues cells loaded after sorting
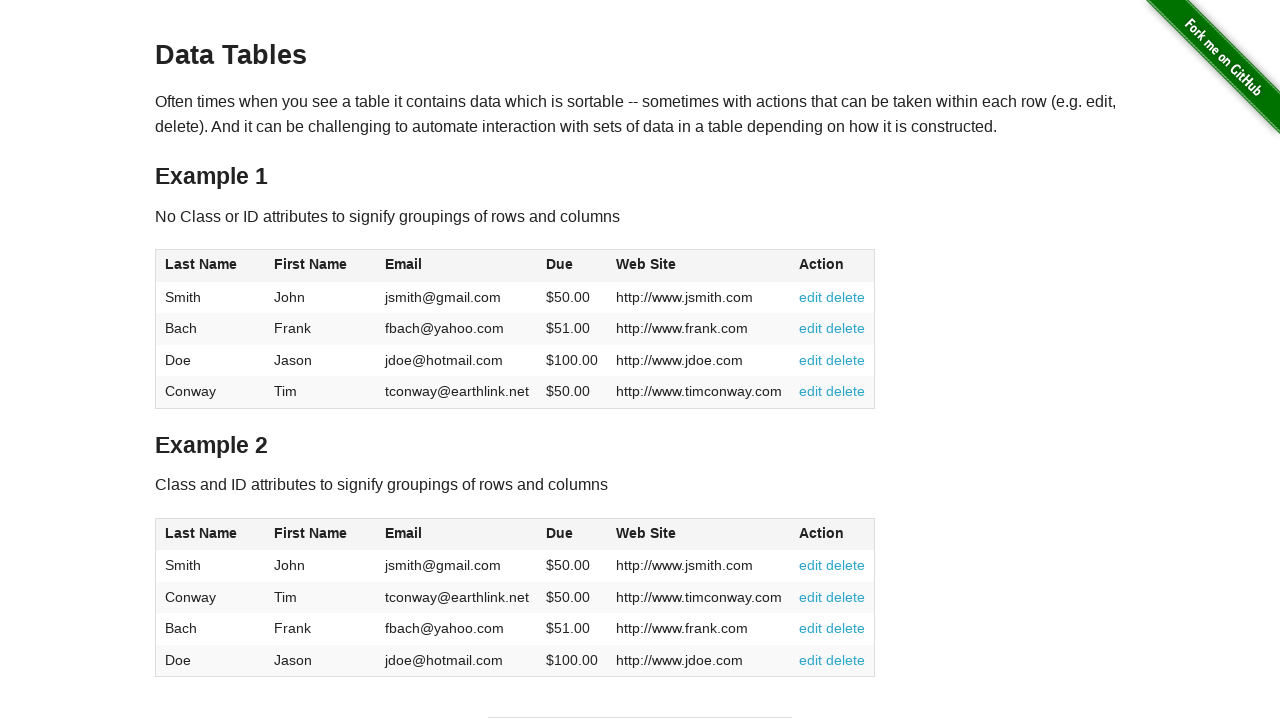

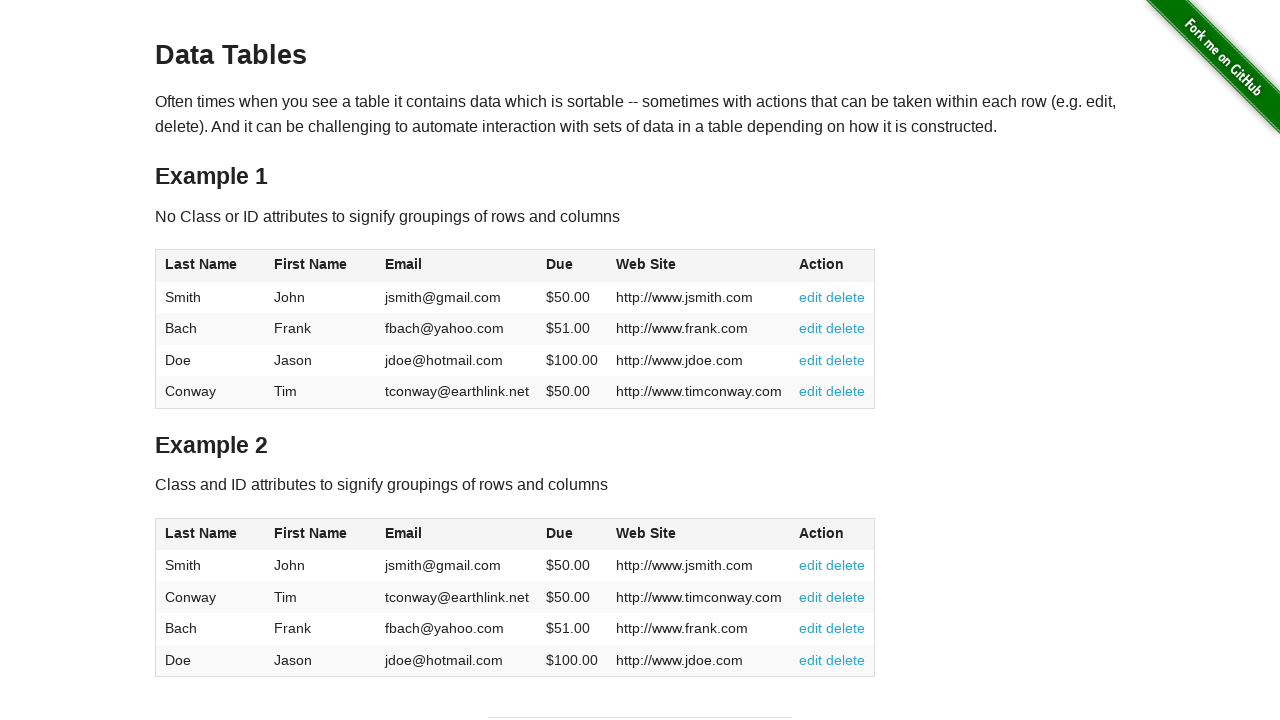